Tests radio button functionality on DemoQA by iterating through all radio buttons, checking if they are enabled, selecting them via keyboard (SPACE), and verifying they become selected.

Starting URL: https://demoqa.com/radio-button

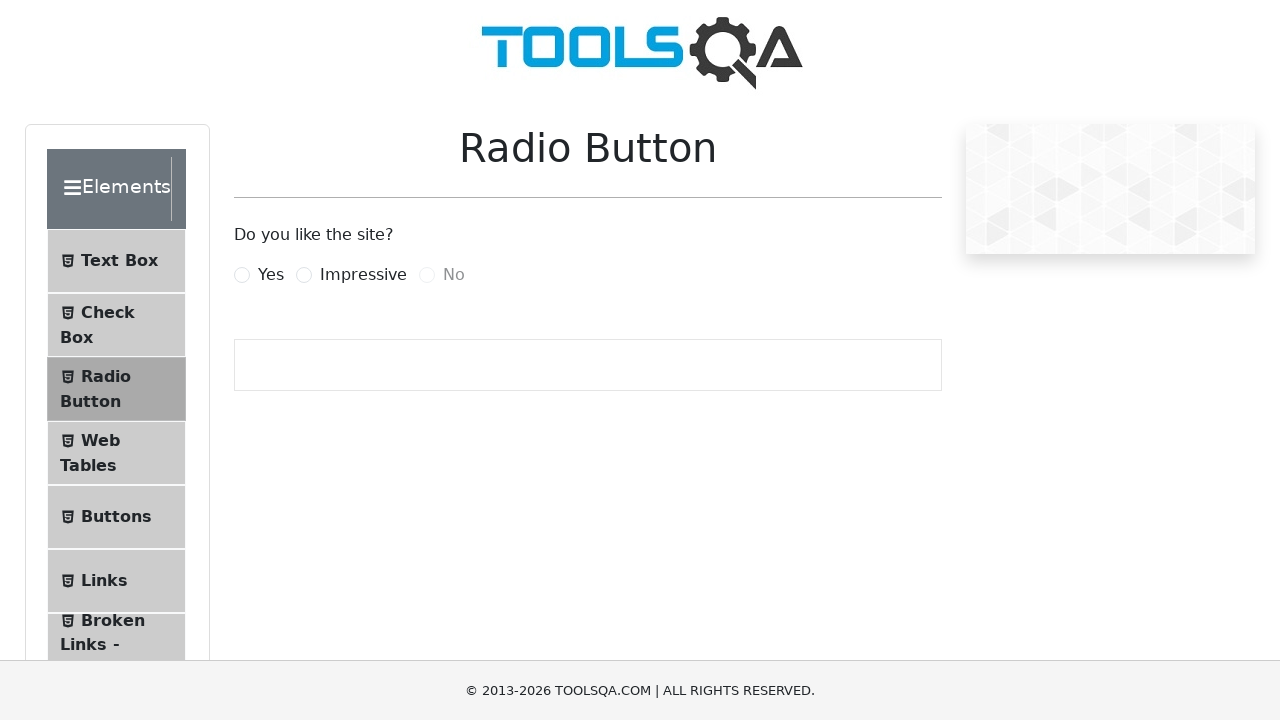

Located all radio buttons with name='like'
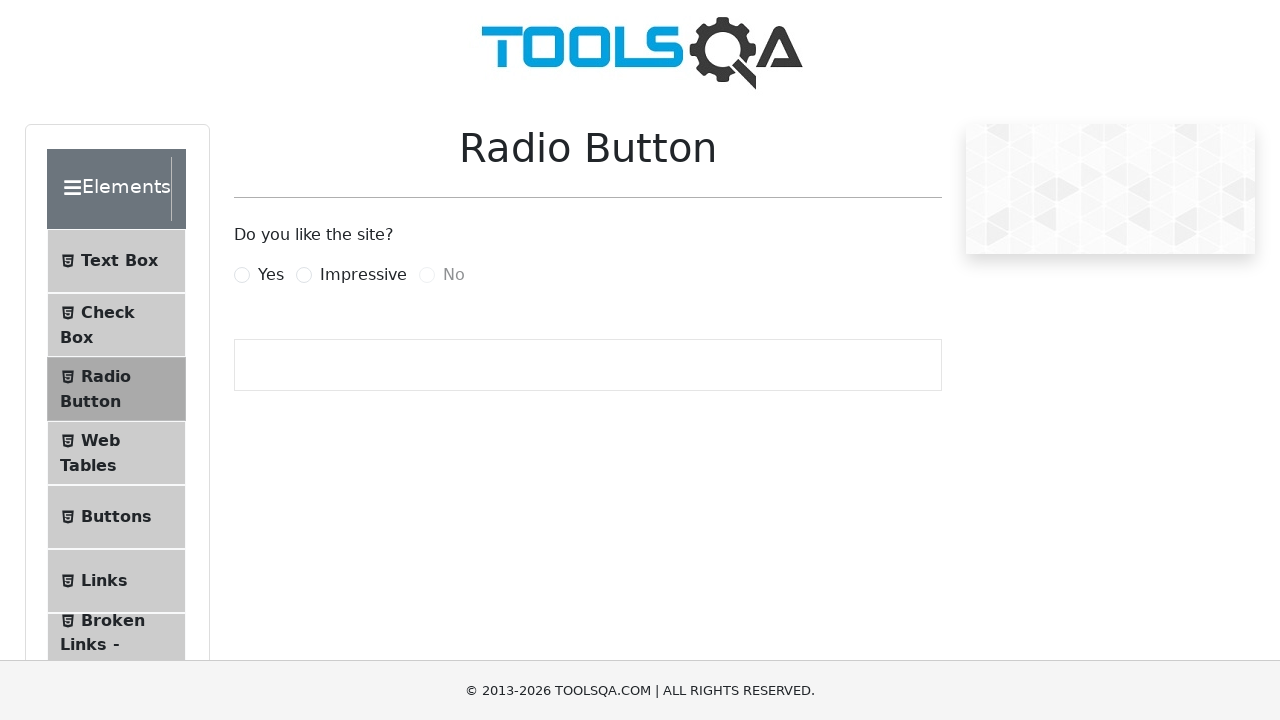

Retrieved id attribute: yesRadio
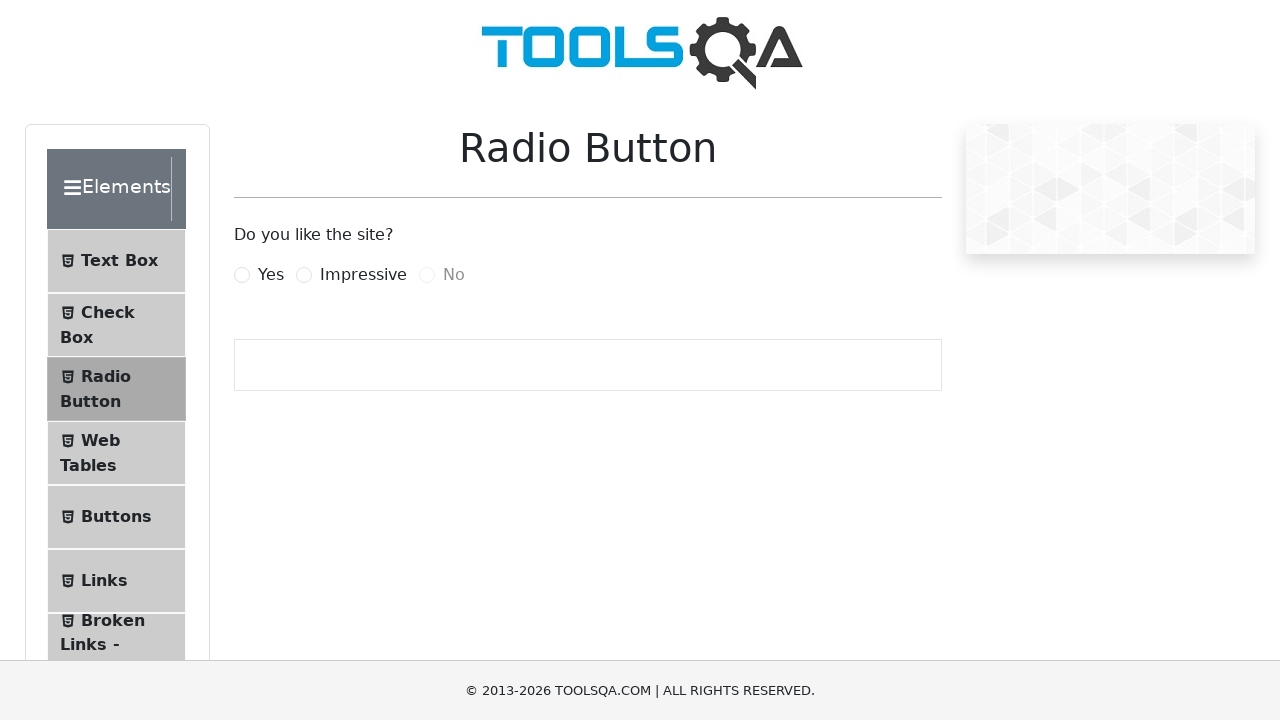

Clicked label for radio button: yesRadio at (271, 275) on label[for='yesRadio']
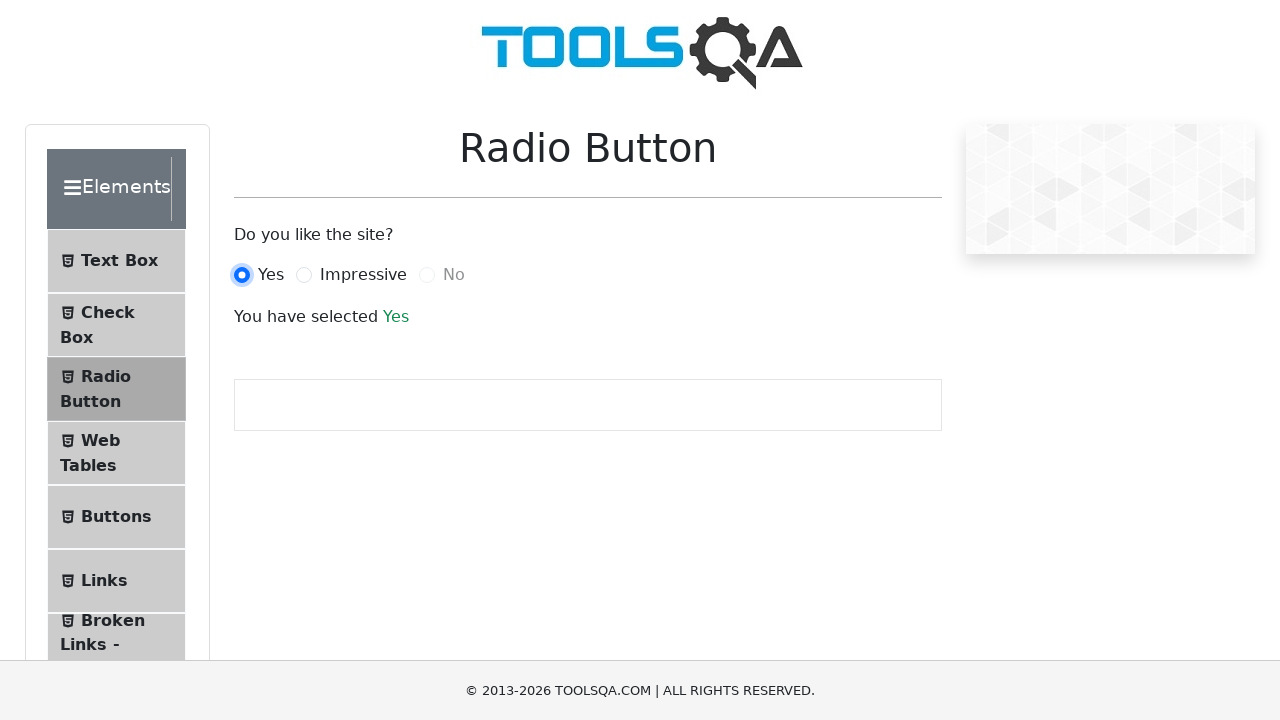

Verified radio button yesRadio selection state: True
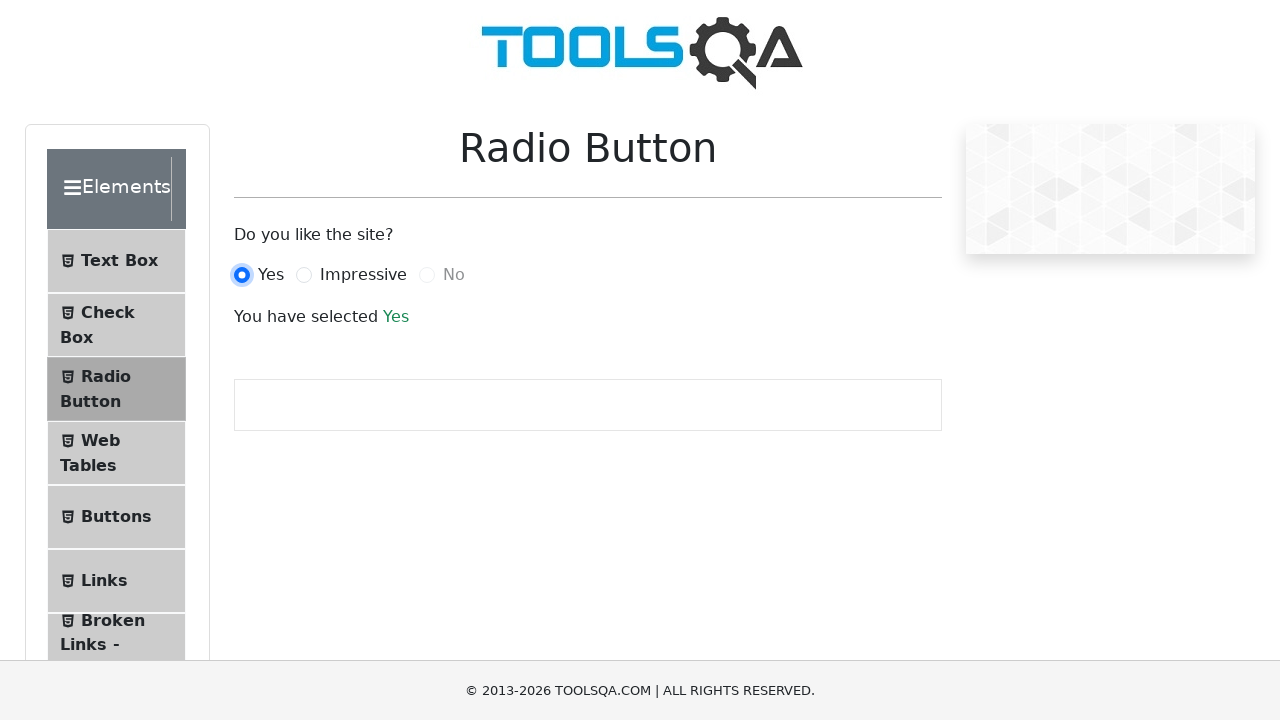

Assertion passed: yesRadio is selected
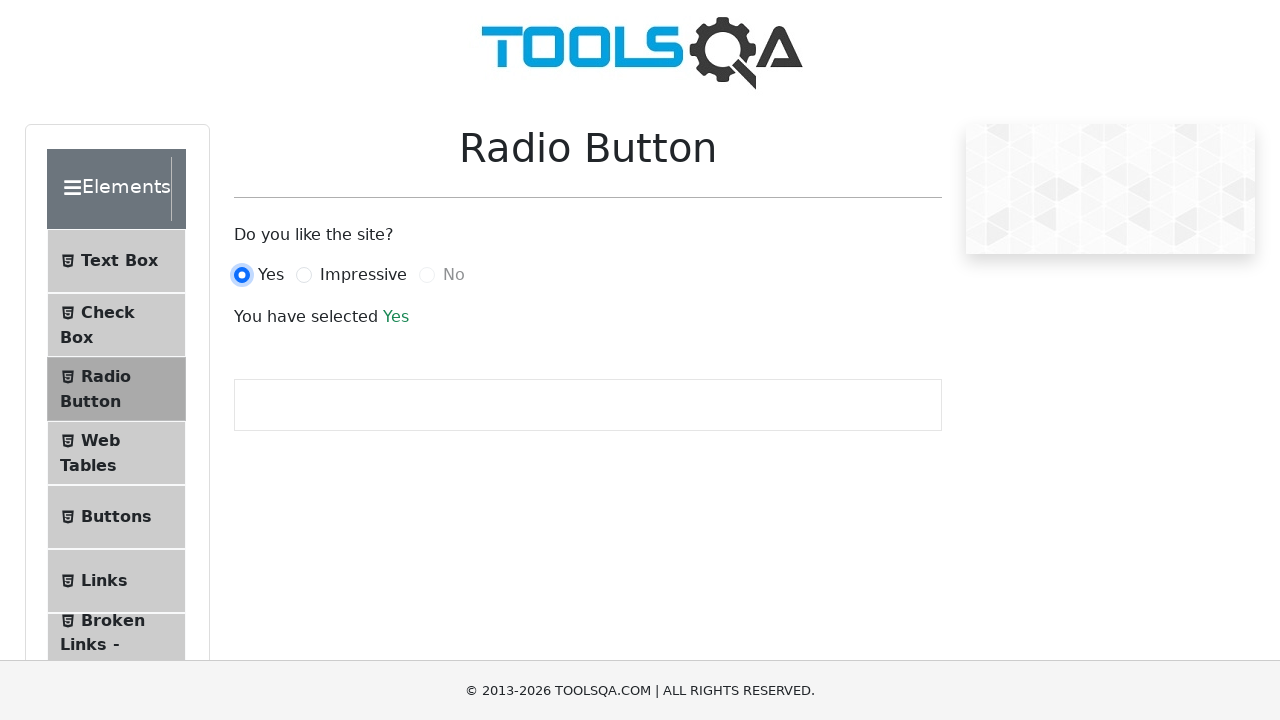

Retrieved id attribute: impressiveRadio
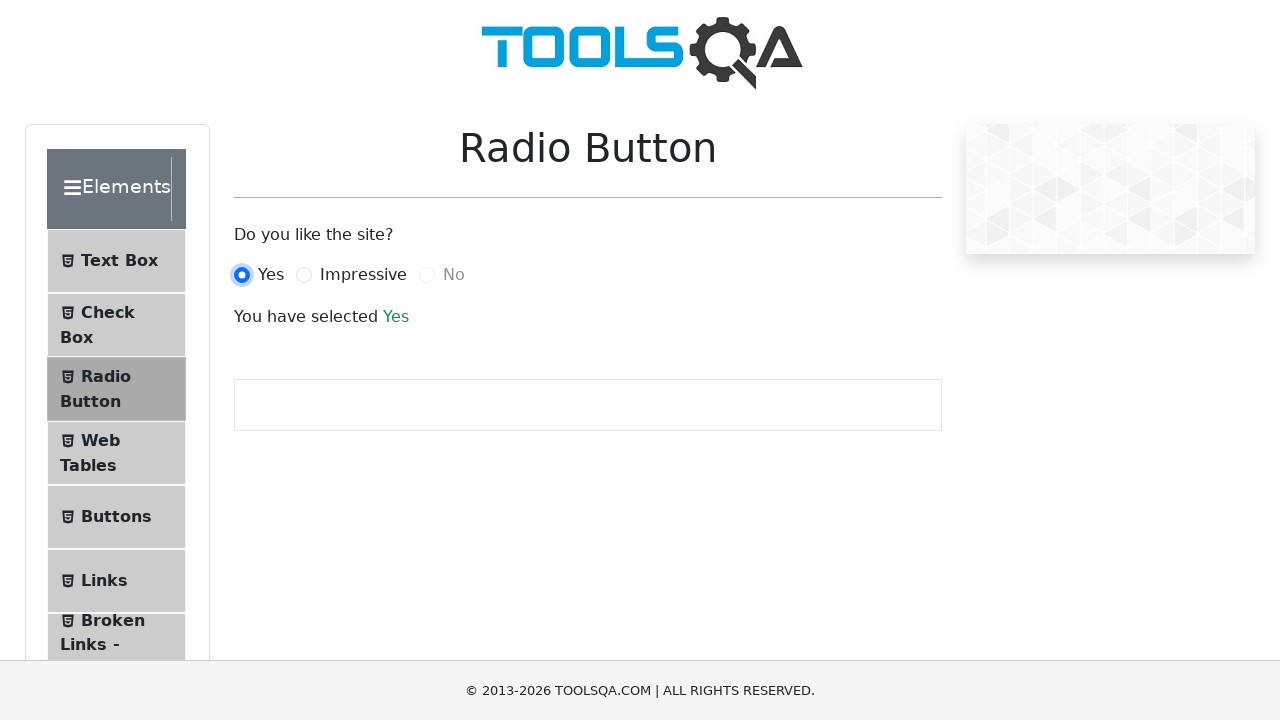

Clicked label for radio button: impressiveRadio at (363, 275) on label[for='impressiveRadio']
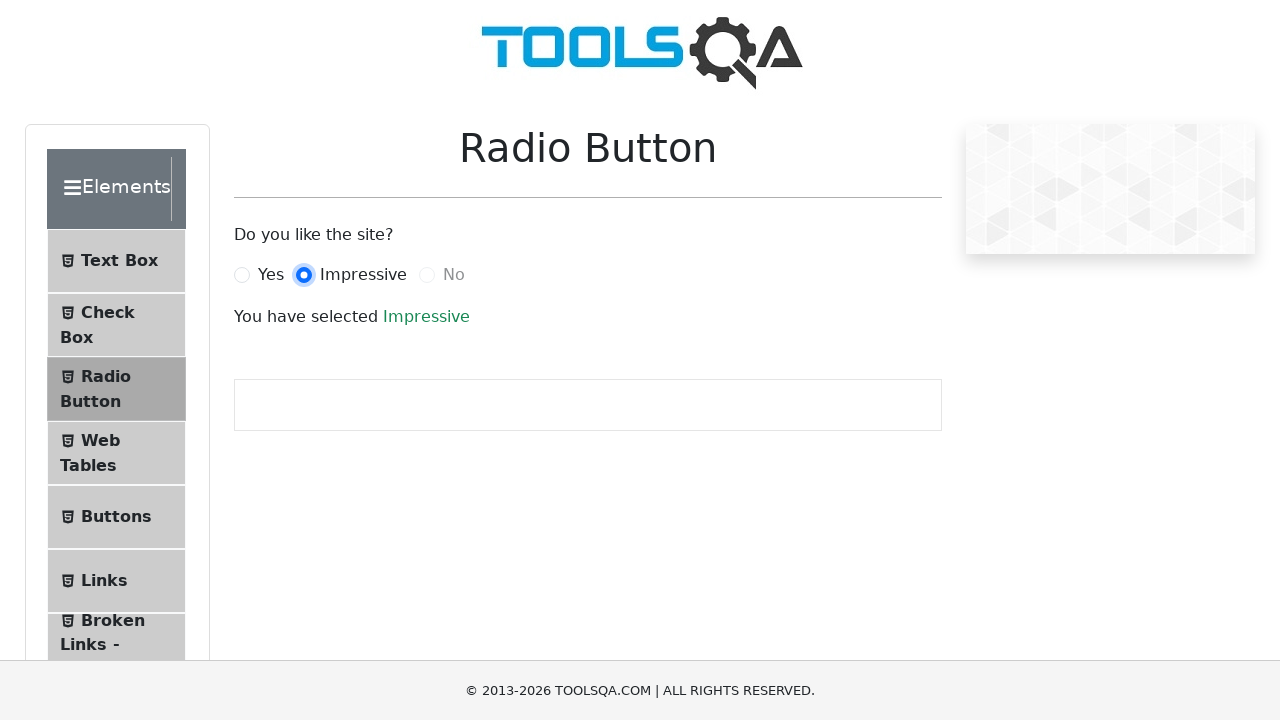

Verified radio button impressiveRadio selection state: True
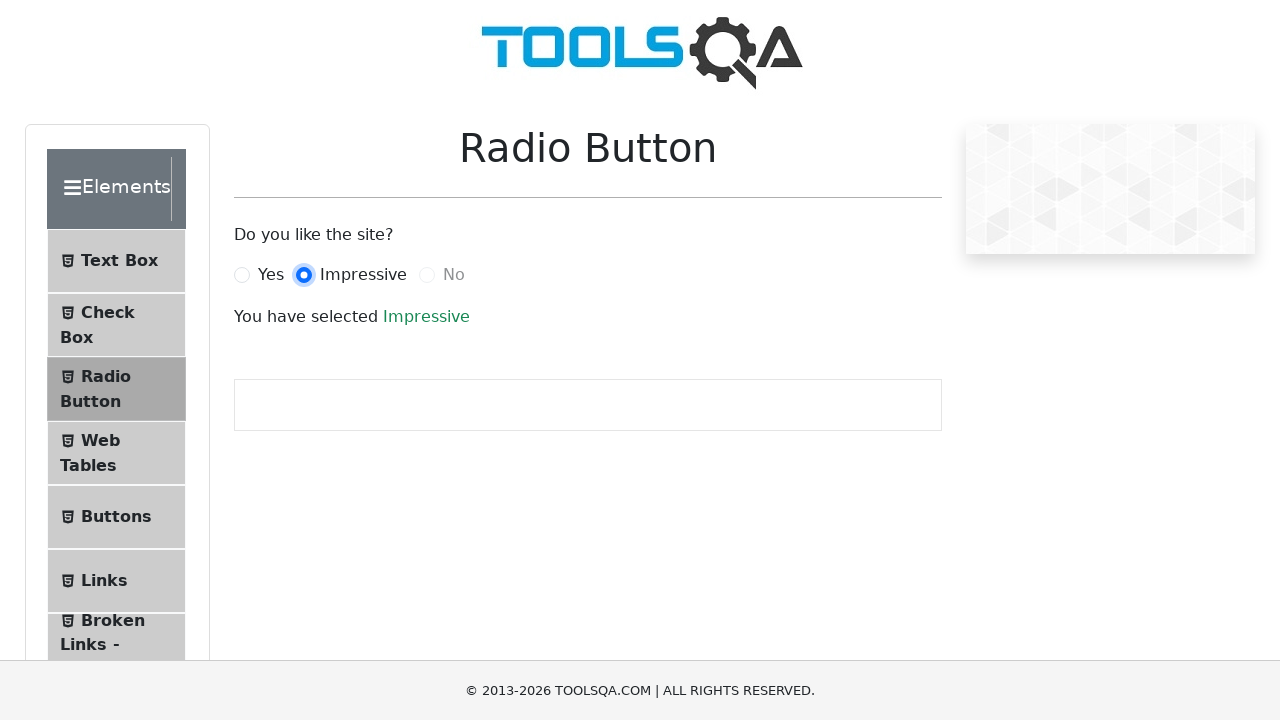

Assertion passed: impressiveRadio is selected
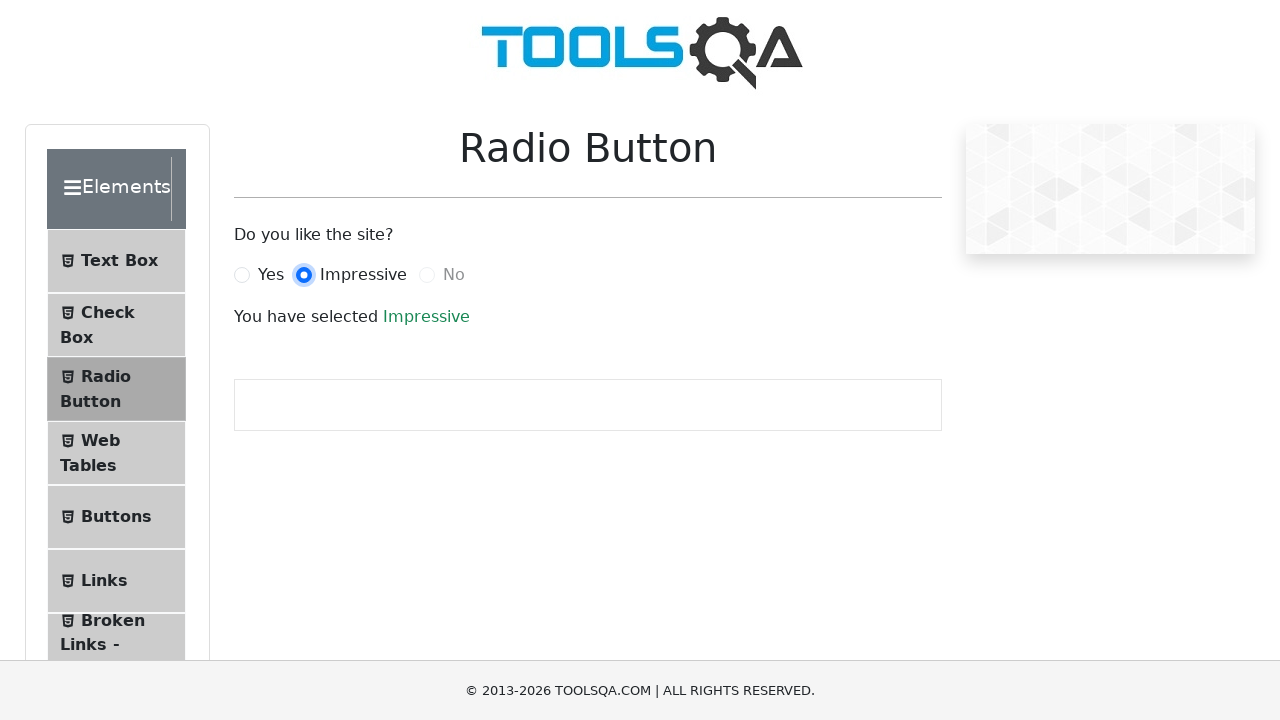

Retrieved id attribute: noRadio
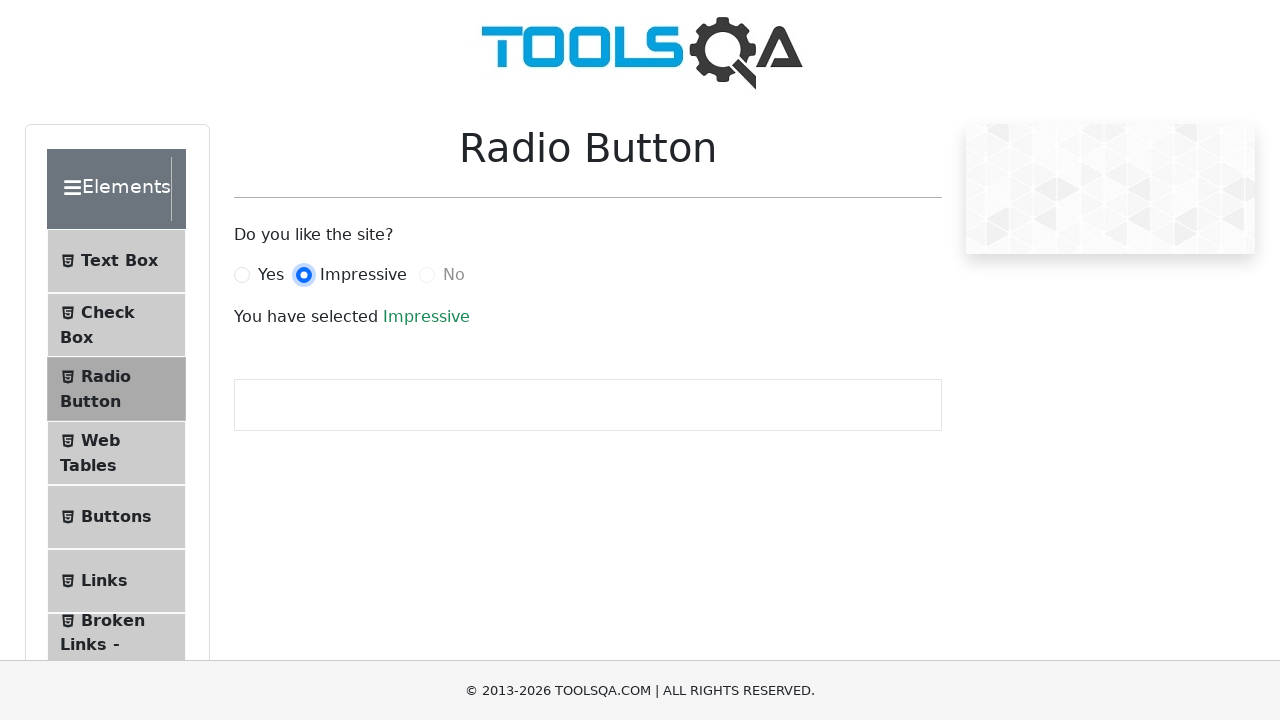

noRadio is not enabled, skipping
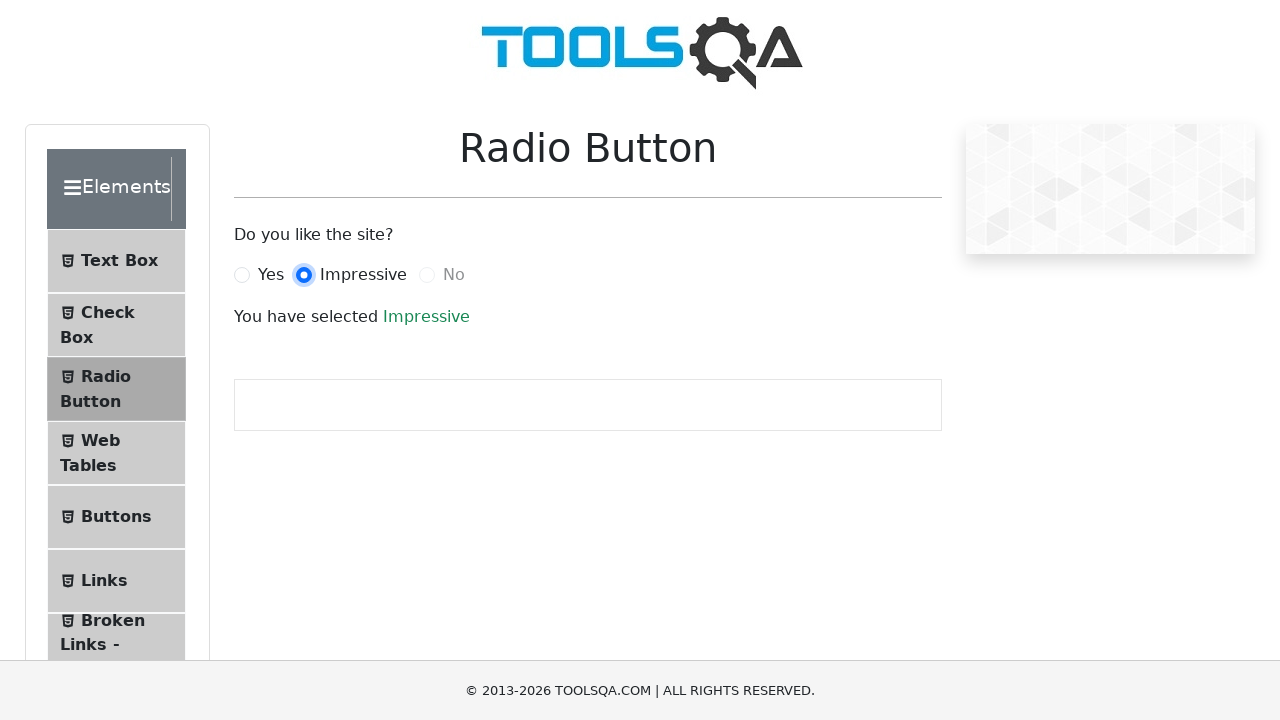

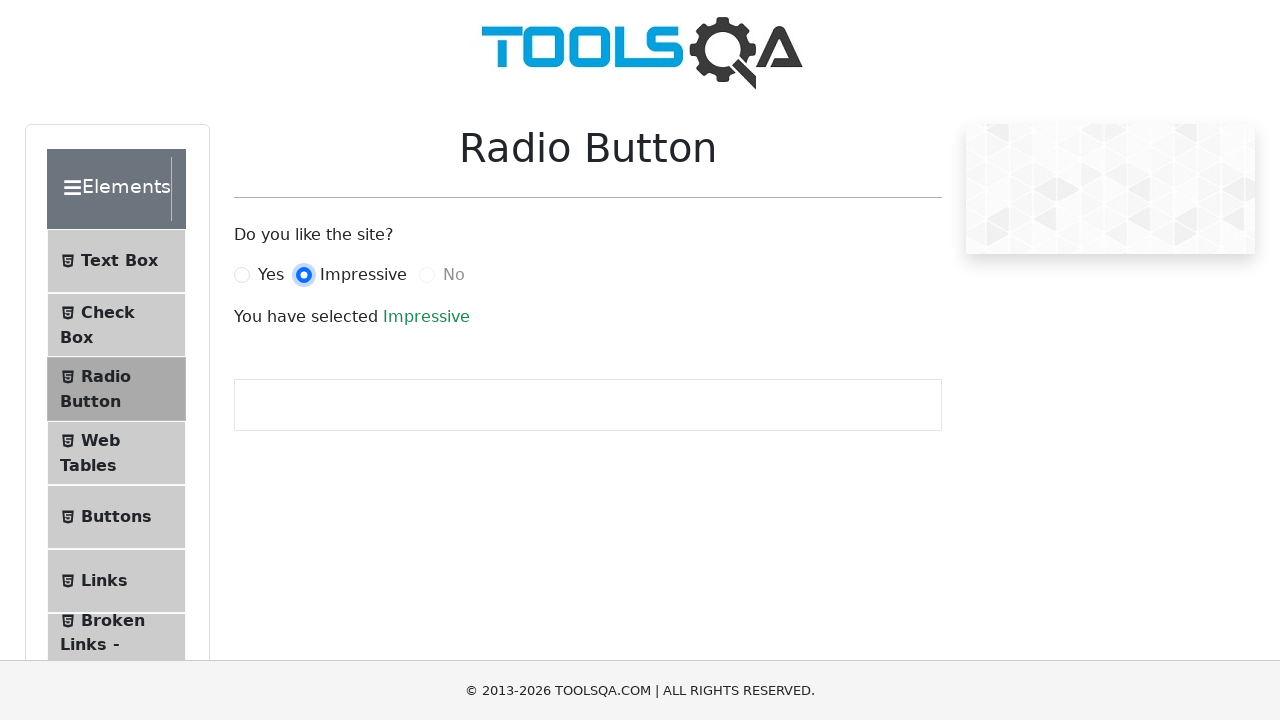